Tests a date picker functionality on a dummy ticket website by clicking on the DOB input field, opening the calendar, and selecting a specific date from the date picker table.

Starting URL: https://www.dummyticket.com/dummy-ticket-for-visa-application/

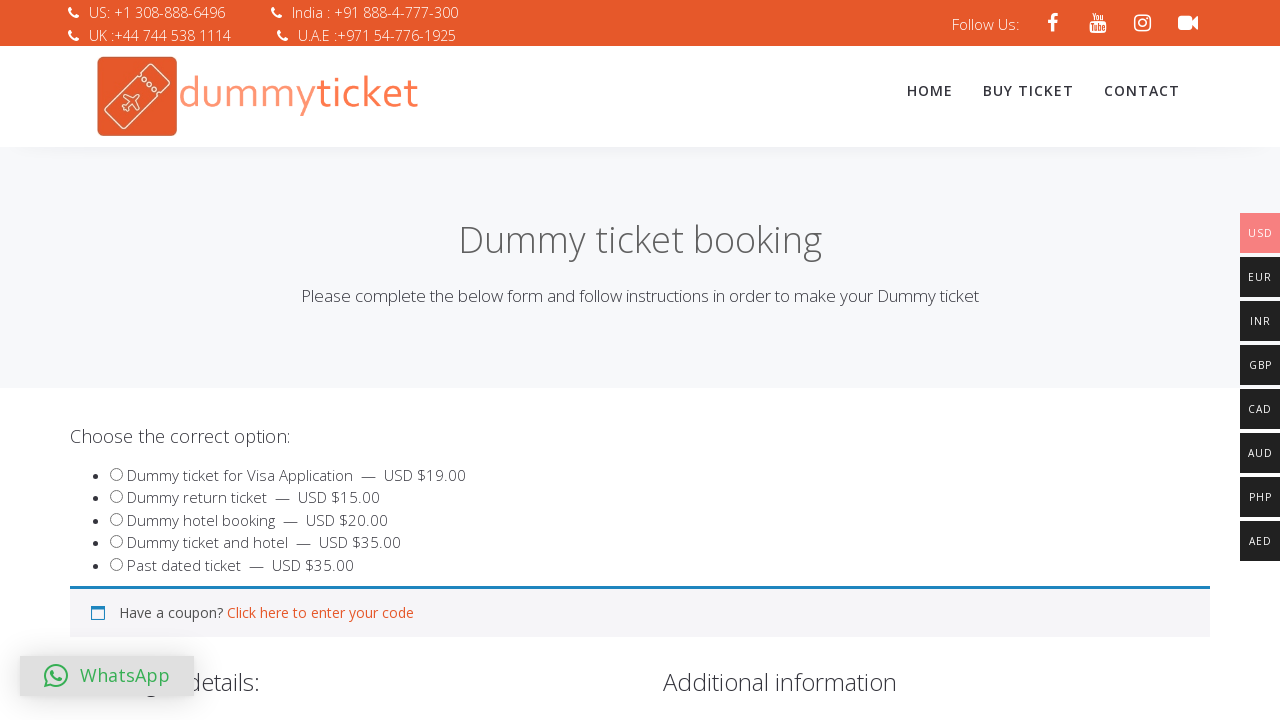

Clicked on DOB input field to open date picker at (344, 360) on input#dob
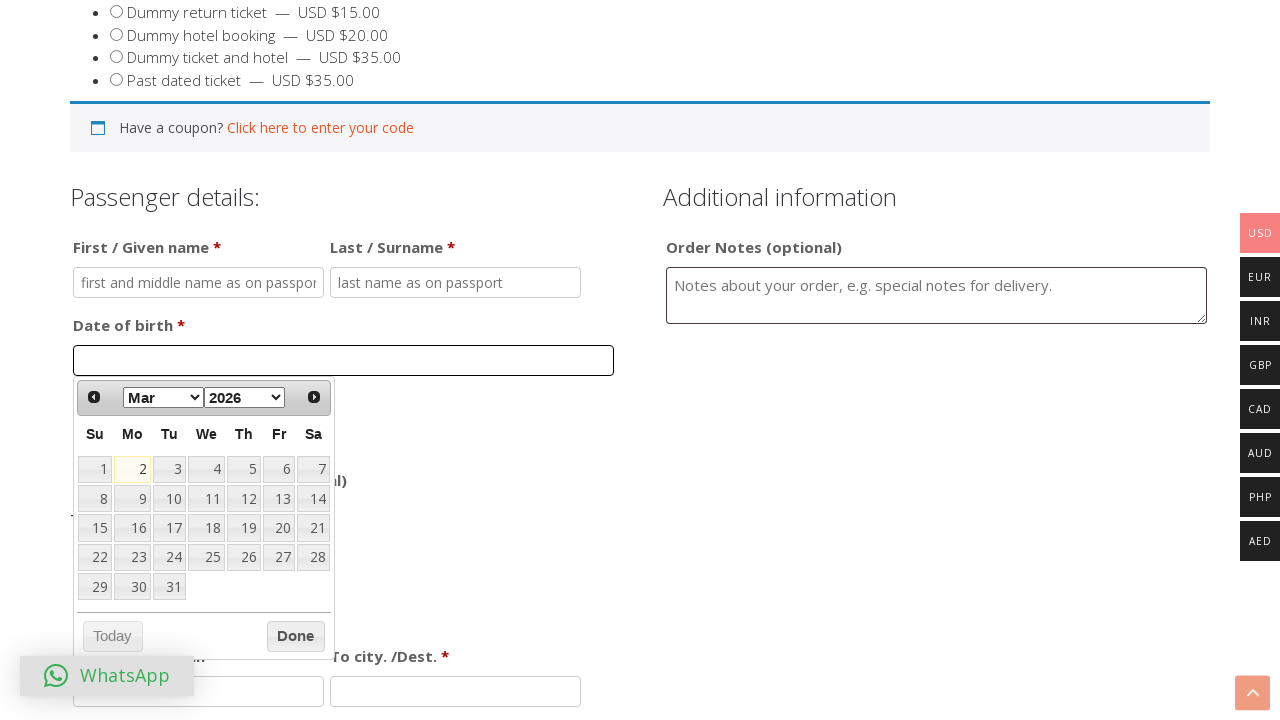

Date picker calendar appeared
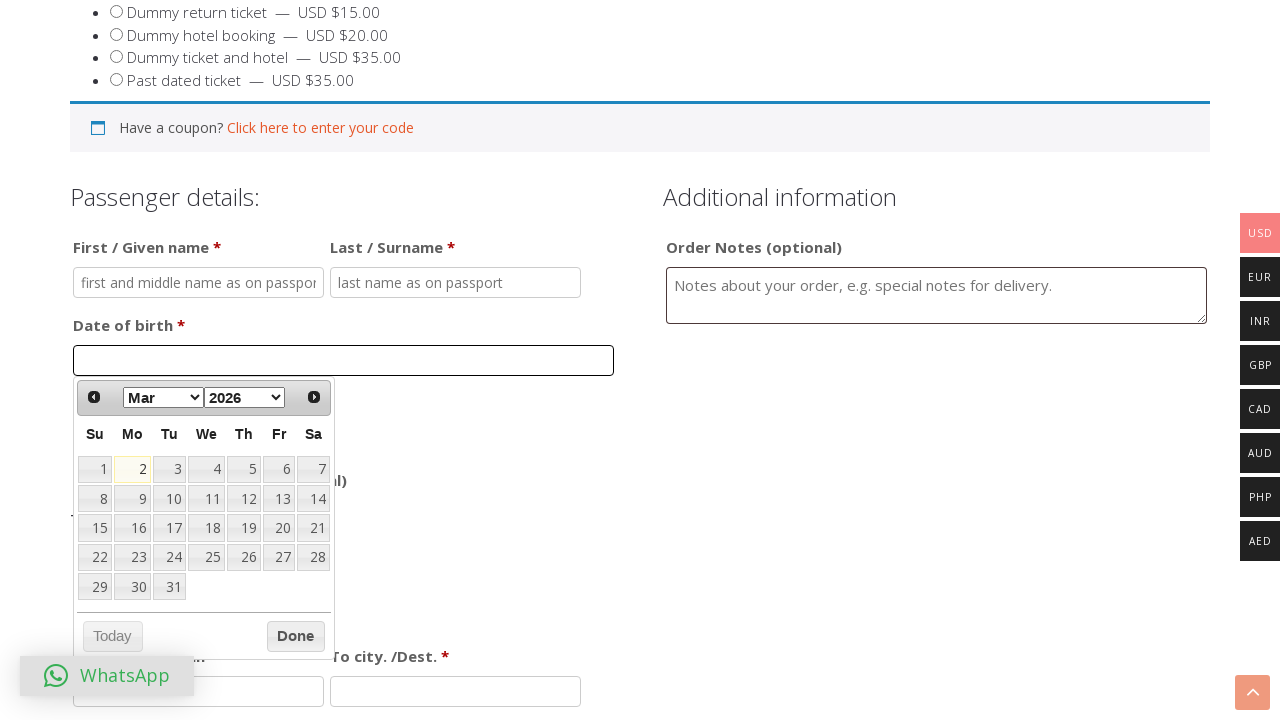

Selected date 15 from the calendar at (95, 528) on table.ui-datepicker-calendar tbody td a >> nth=14
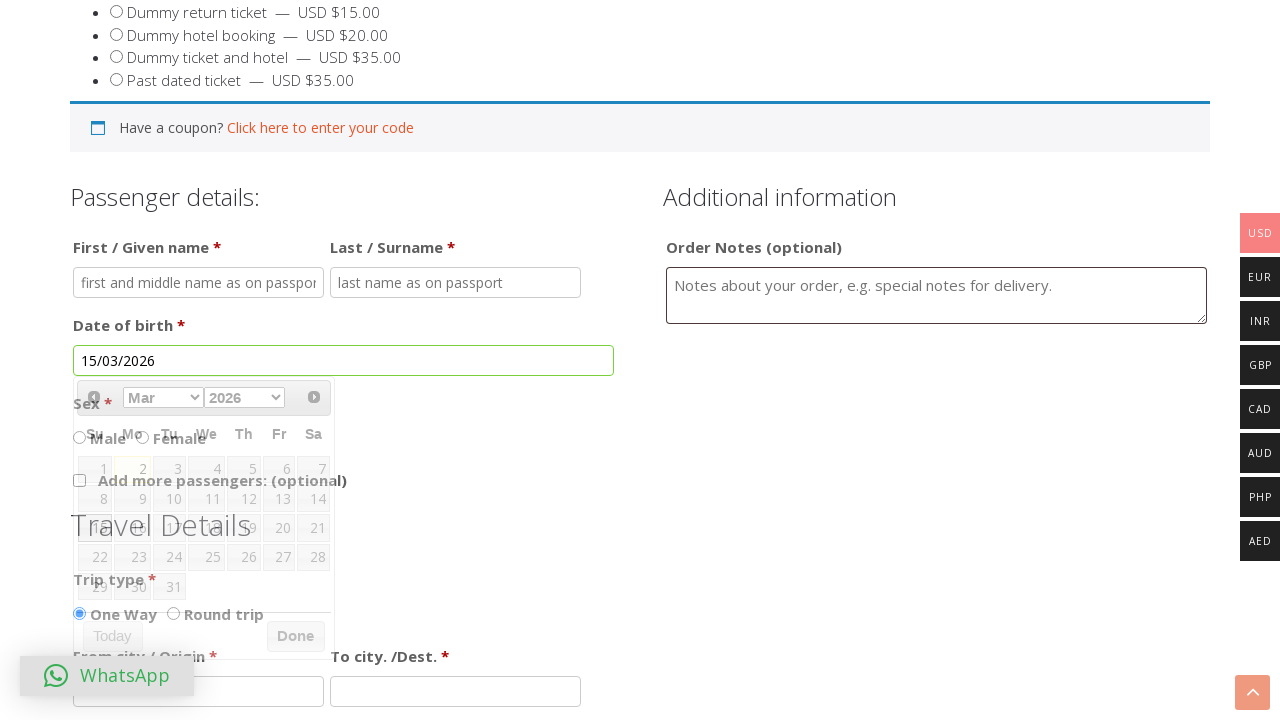

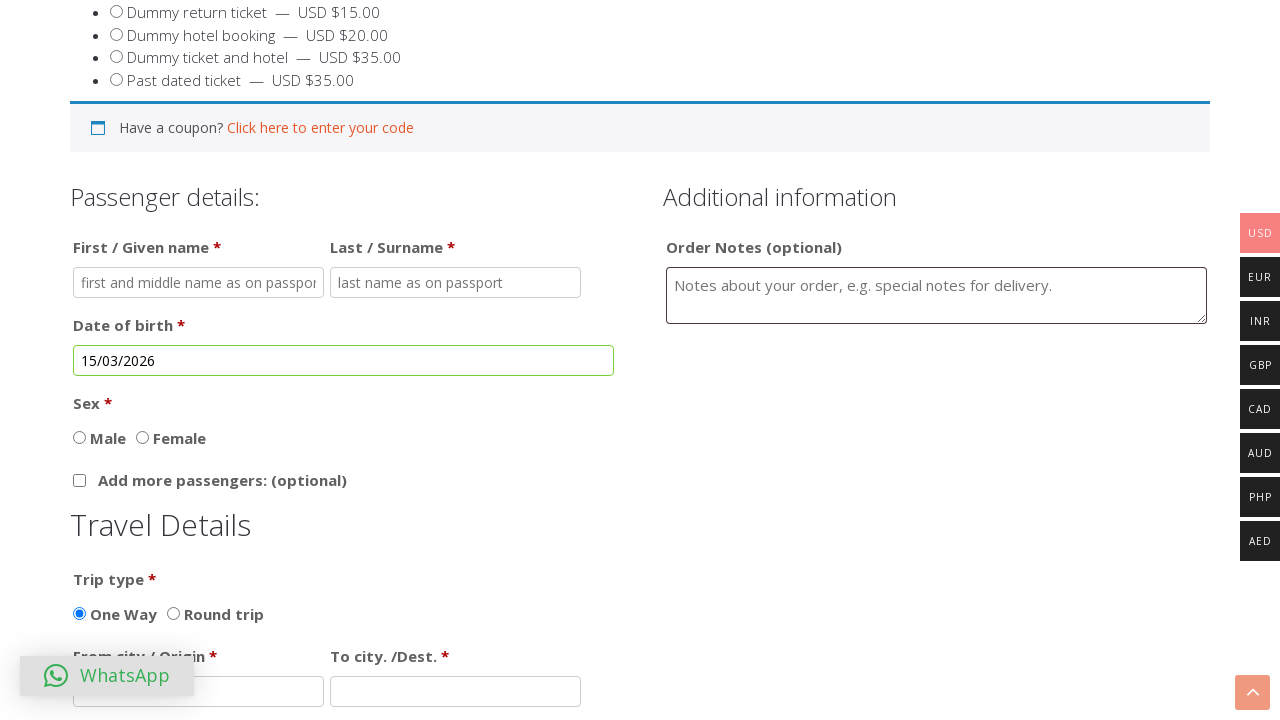